Tests selecting a radio button and verifying the selection is displayed

Starting URL: https://demoqa.com/radio-button

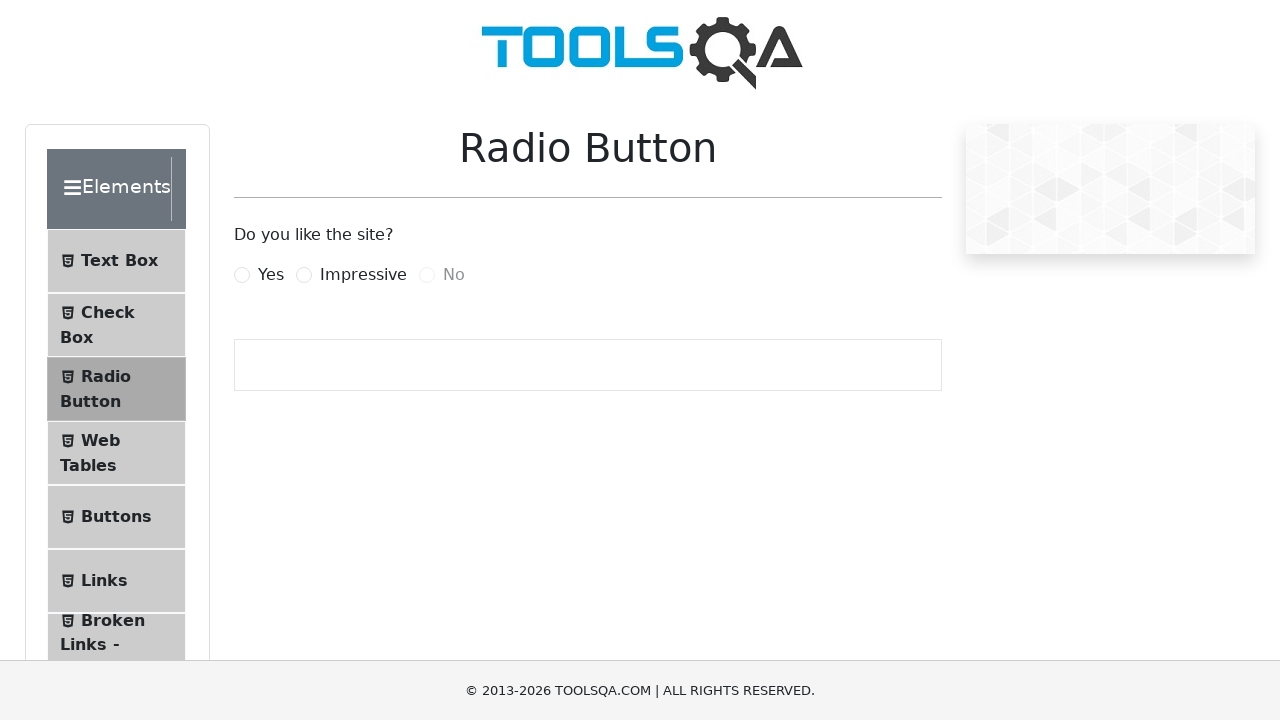

Clicked the Impressive radio button label at (363, 275) on label[for='impressiveRadio']
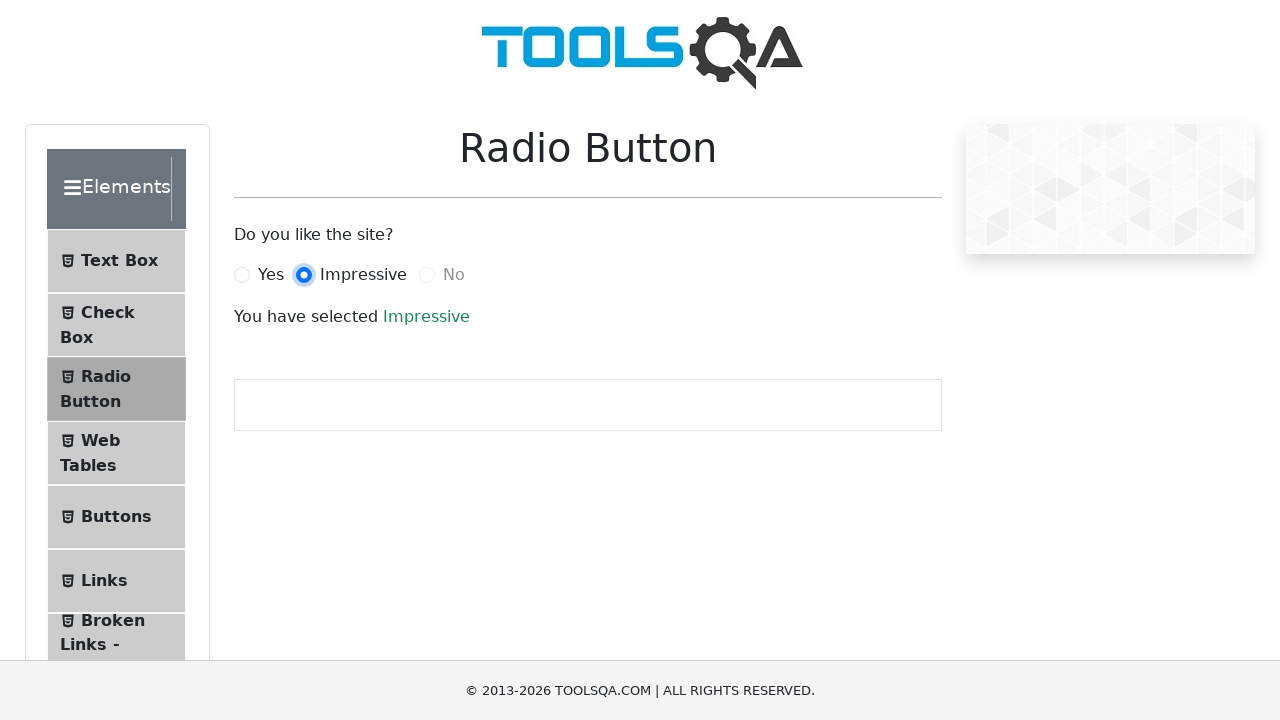

Success text appeared confirming radio button selection
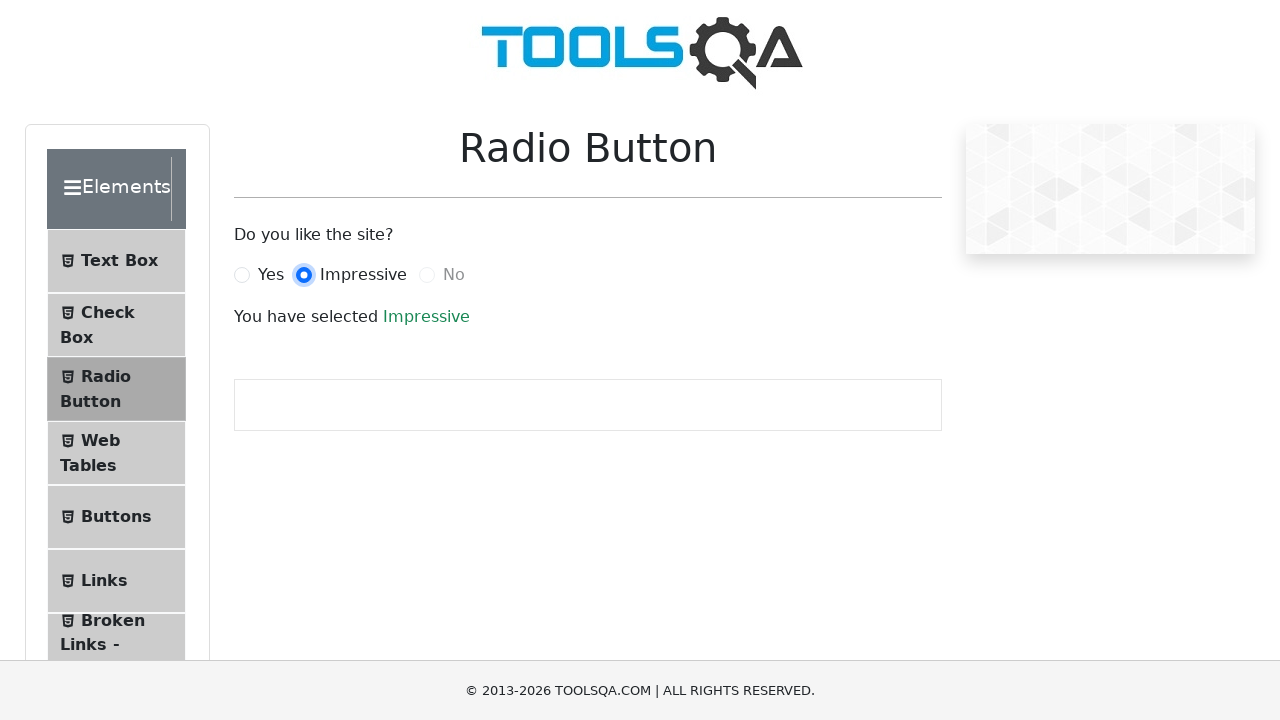

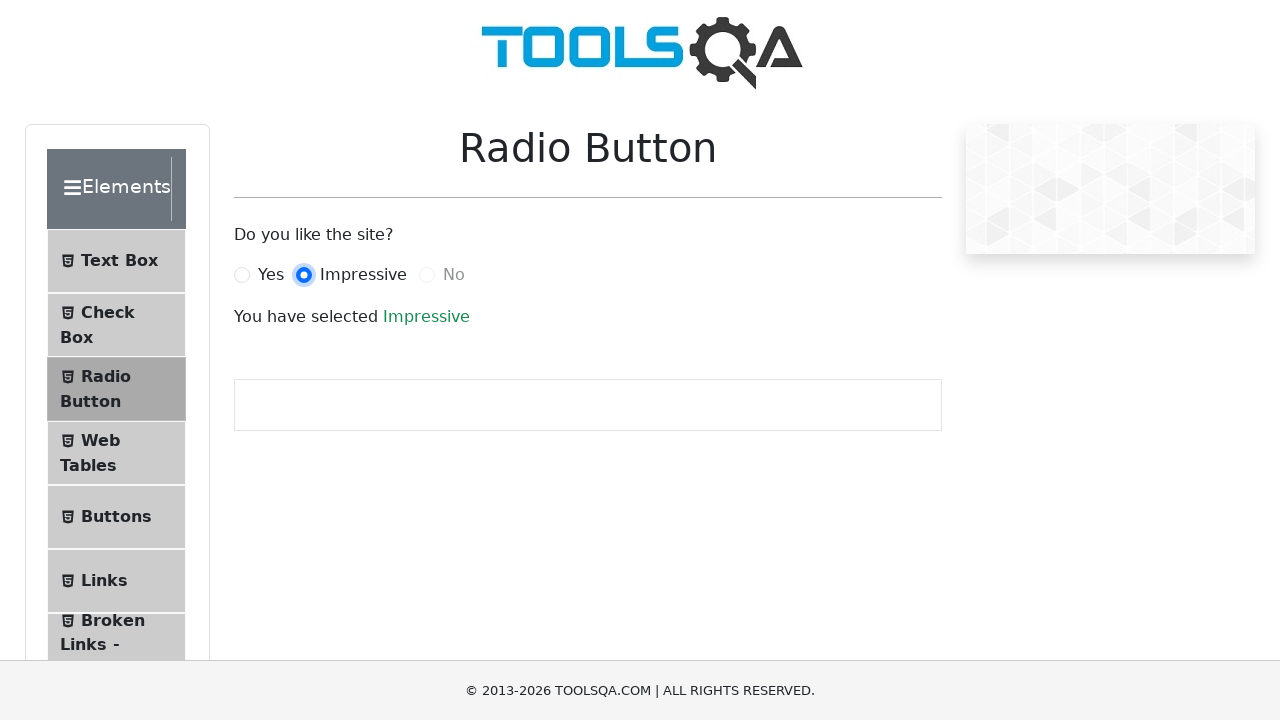